Tests that new todo items are appended to the bottom of the list by creating 3 items and verifying the count.

Starting URL: https://demo.playwright.dev/todomvc

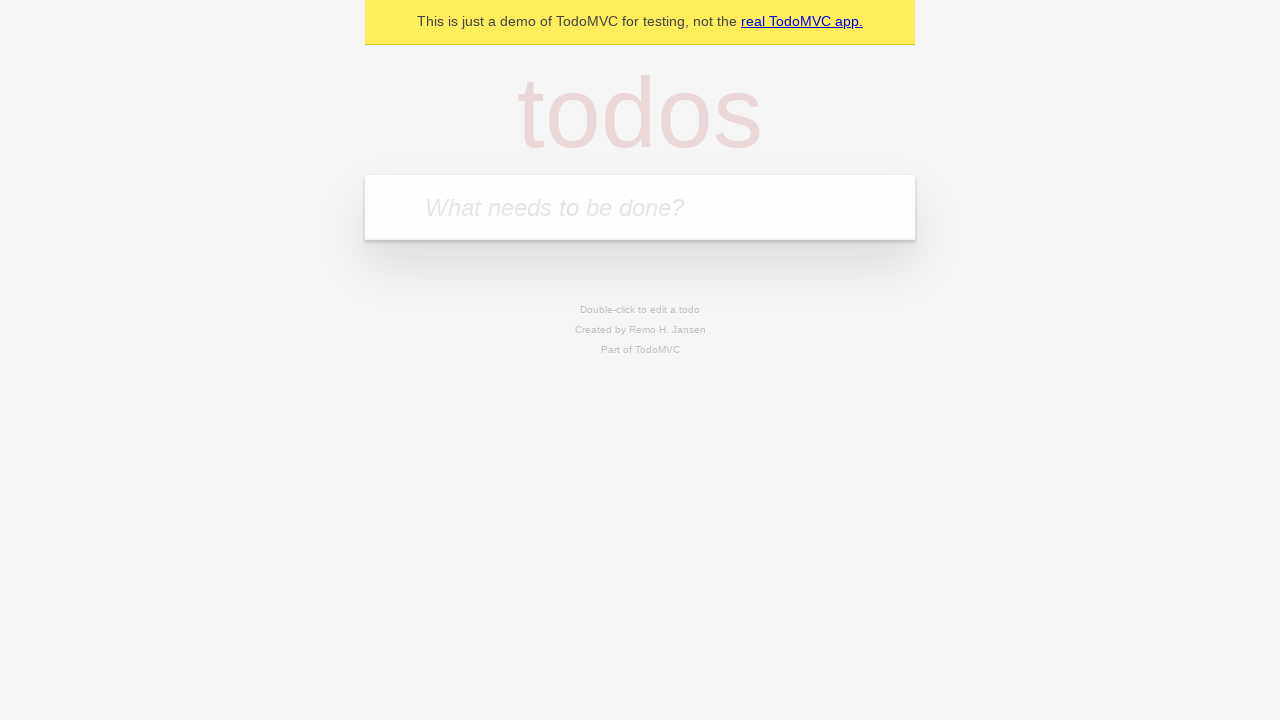

Filled todo input with 'buy some cheese' on internal:attr=[placeholder="What needs to be done?"i]
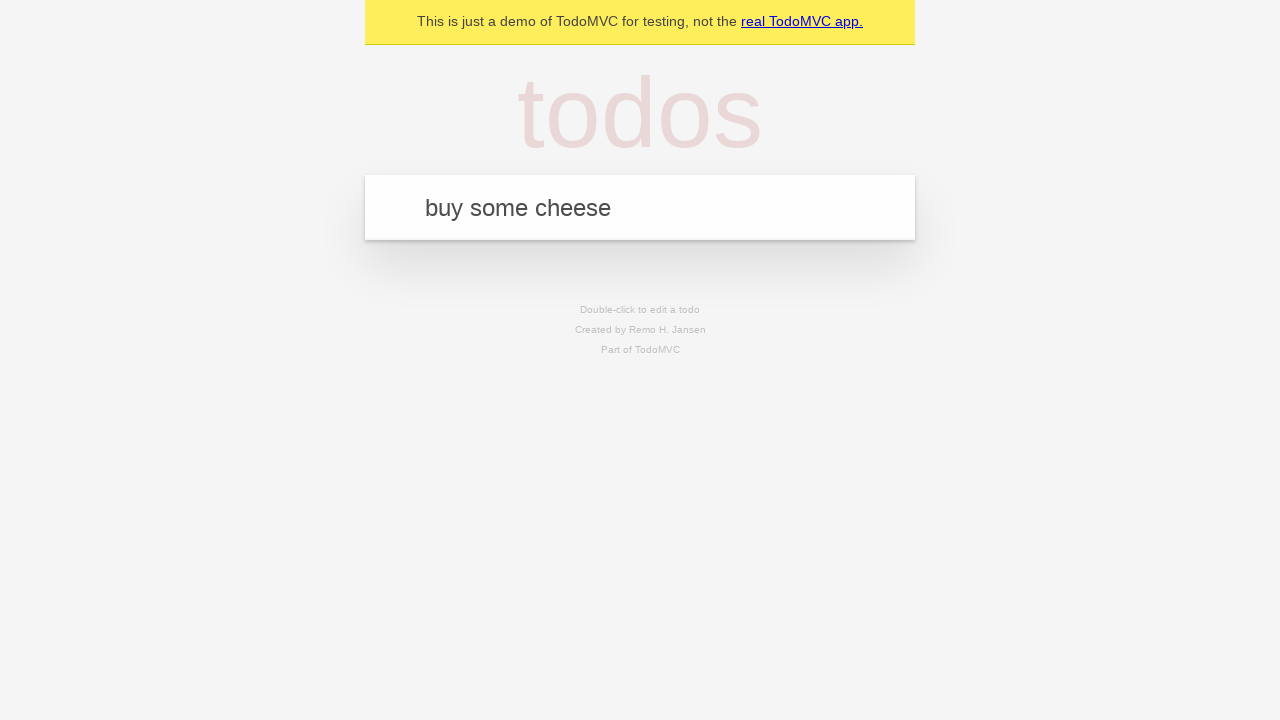

Pressed Enter to add first todo item on internal:attr=[placeholder="What needs to be done?"i]
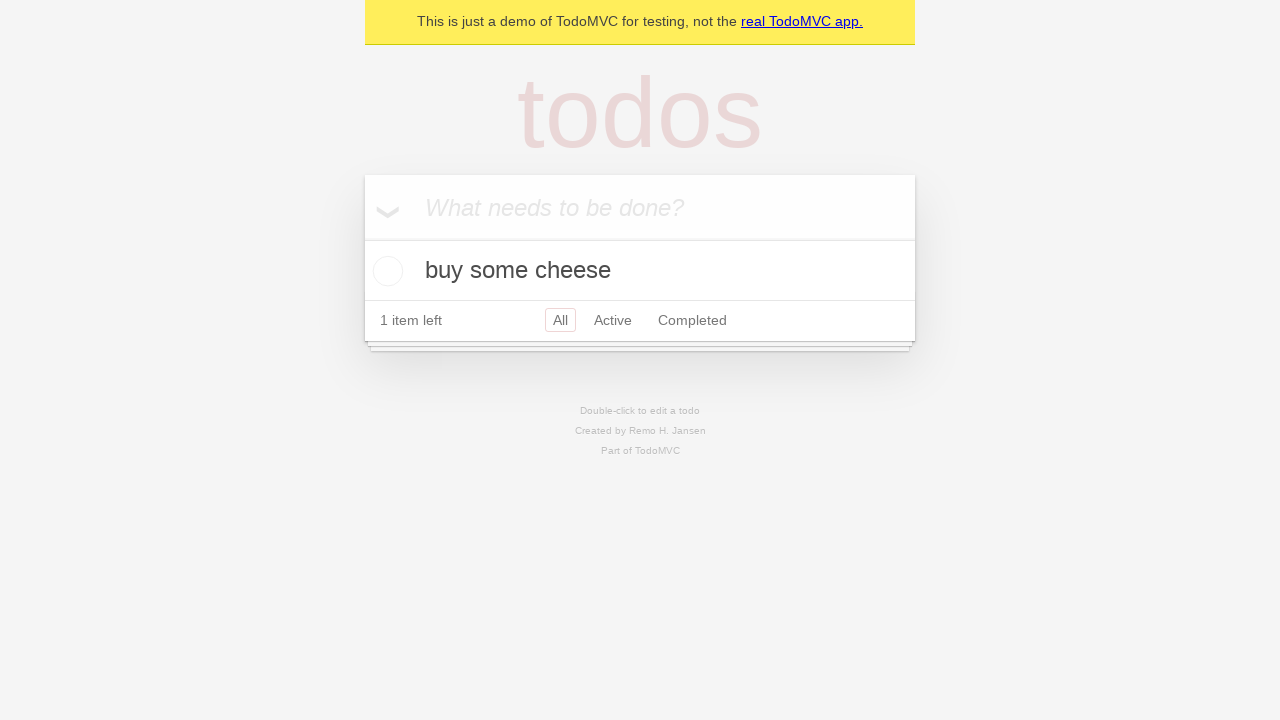

Filled todo input with 'feed the cat' on internal:attr=[placeholder="What needs to be done?"i]
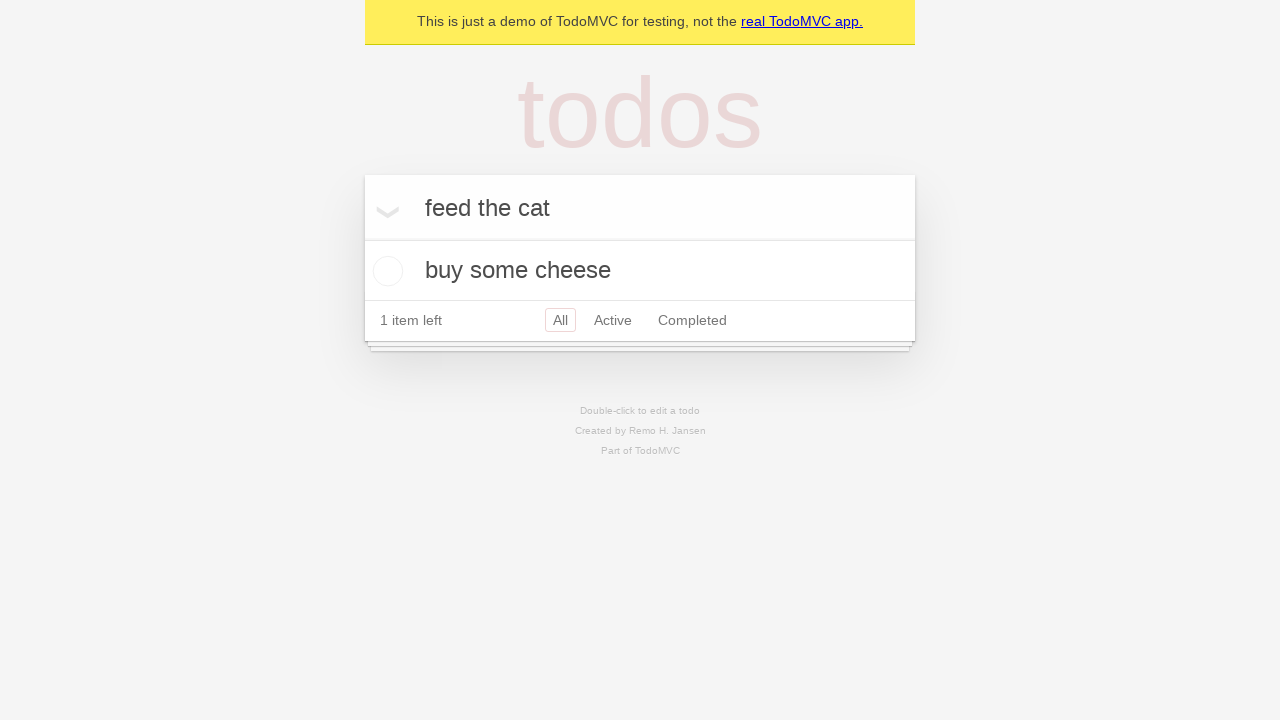

Pressed Enter to add second todo item on internal:attr=[placeholder="What needs to be done?"i]
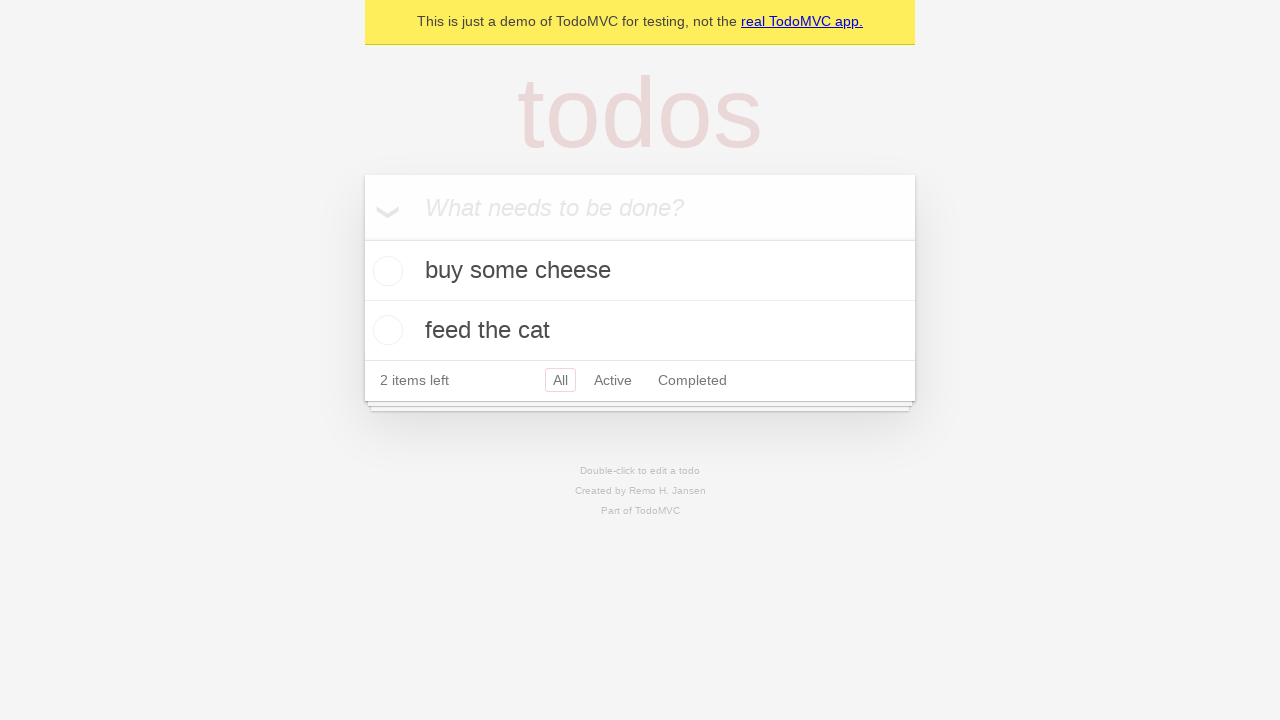

Filled todo input with 'book a doctors appointment' on internal:attr=[placeholder="What needs to be done?"i]
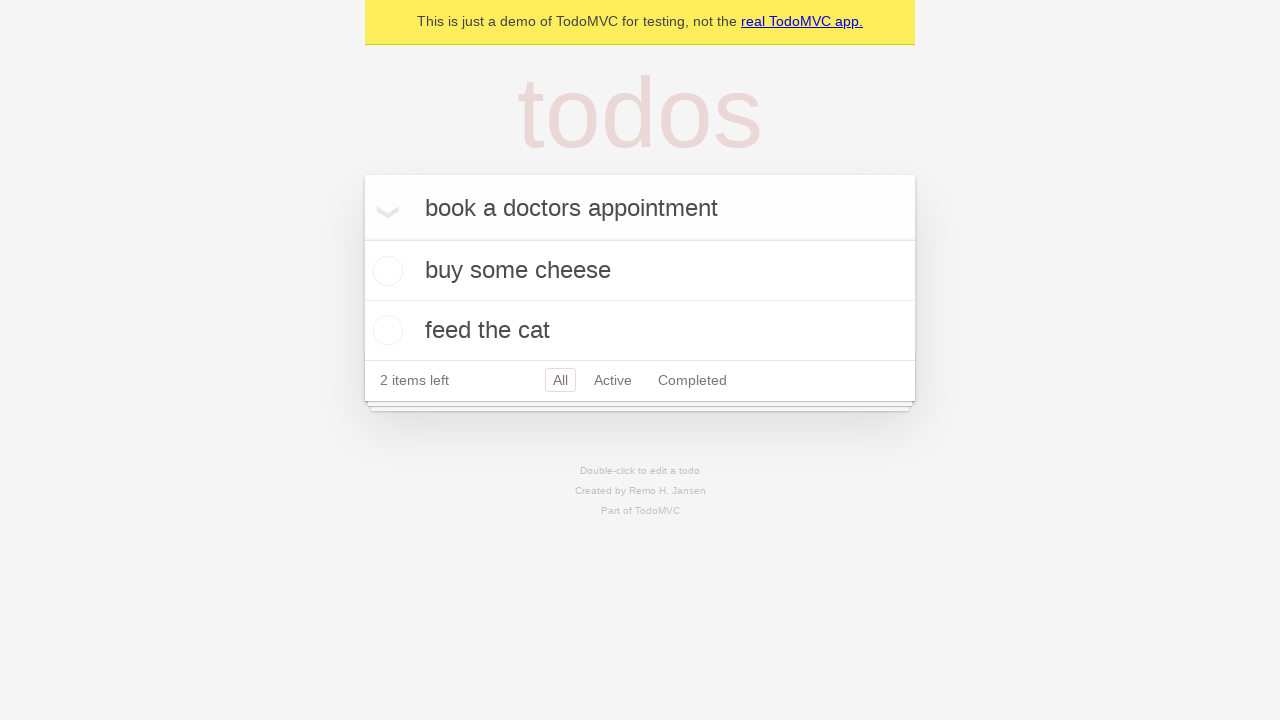

Pressed Enter to add third todo item on internal:attr=[placeholder="What needs to be done?"i]
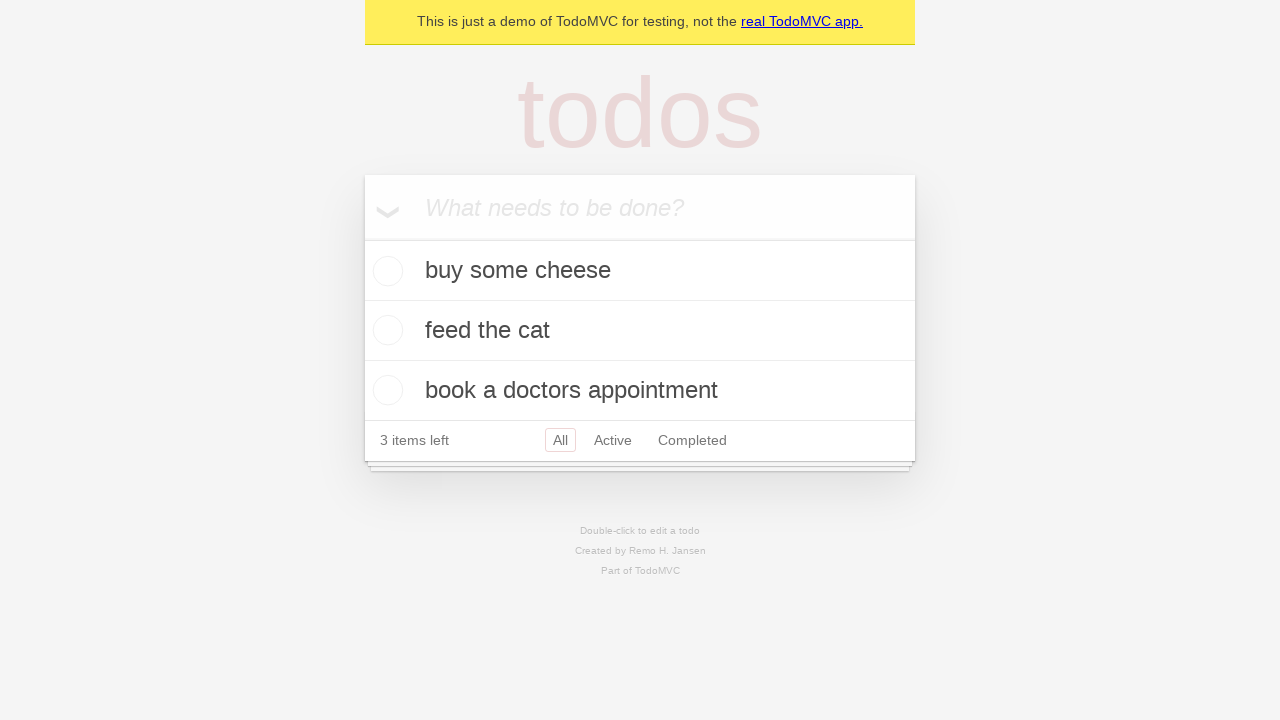

Todo count element is visible, confirming all items were added
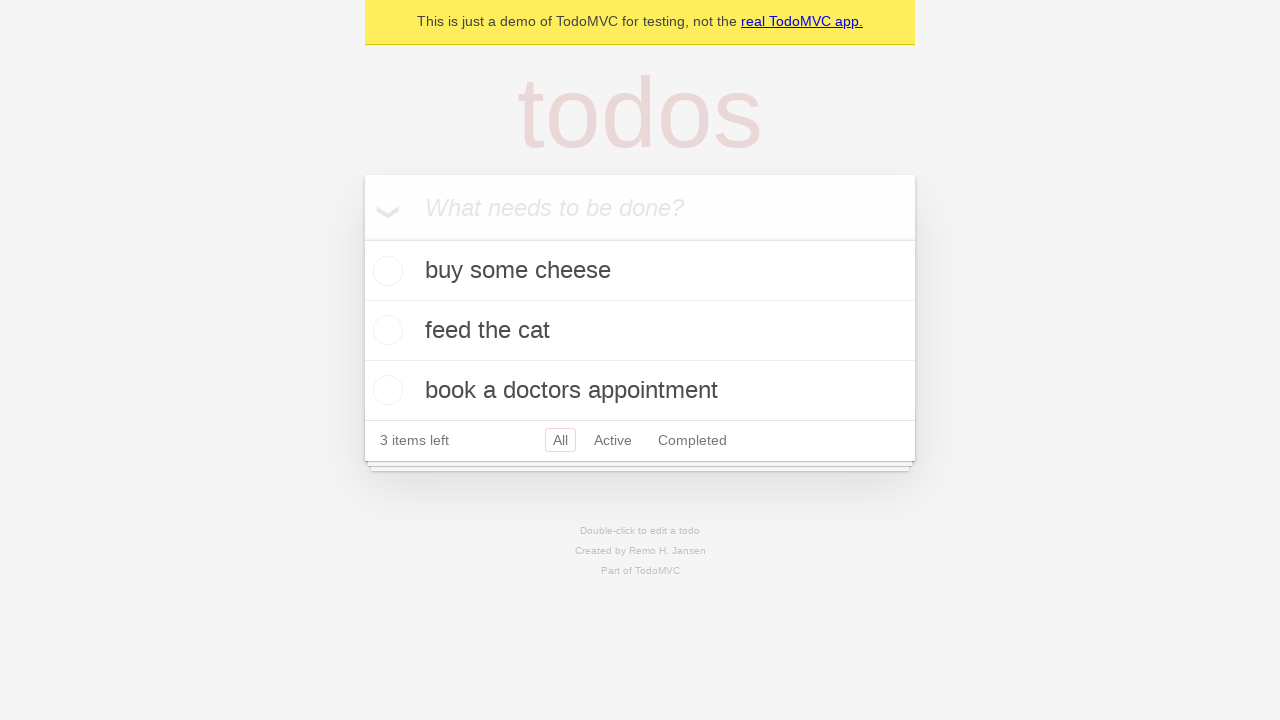

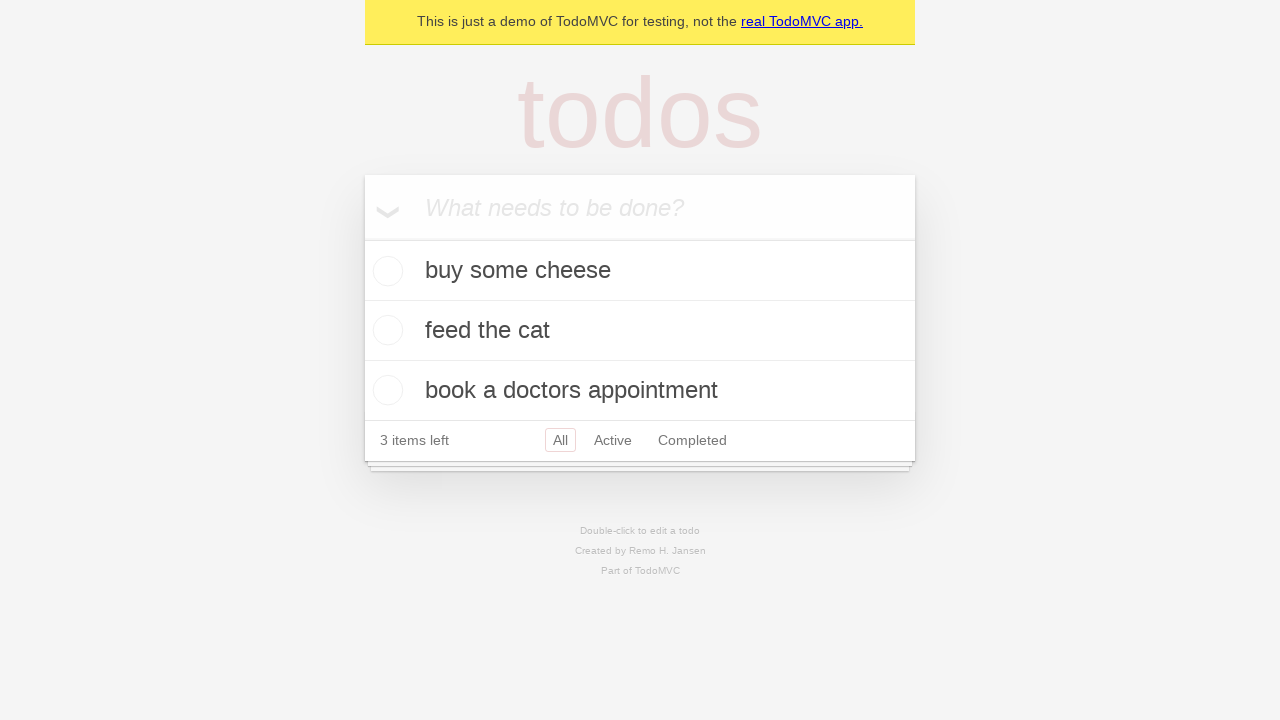